Tests multi-select dropdown functionality by selecting multiple cities using different selection methods (by index, by value, and by visible text), then verifies the selections are made correctly.

Starting URL: https://krninformatix.com/sample.html

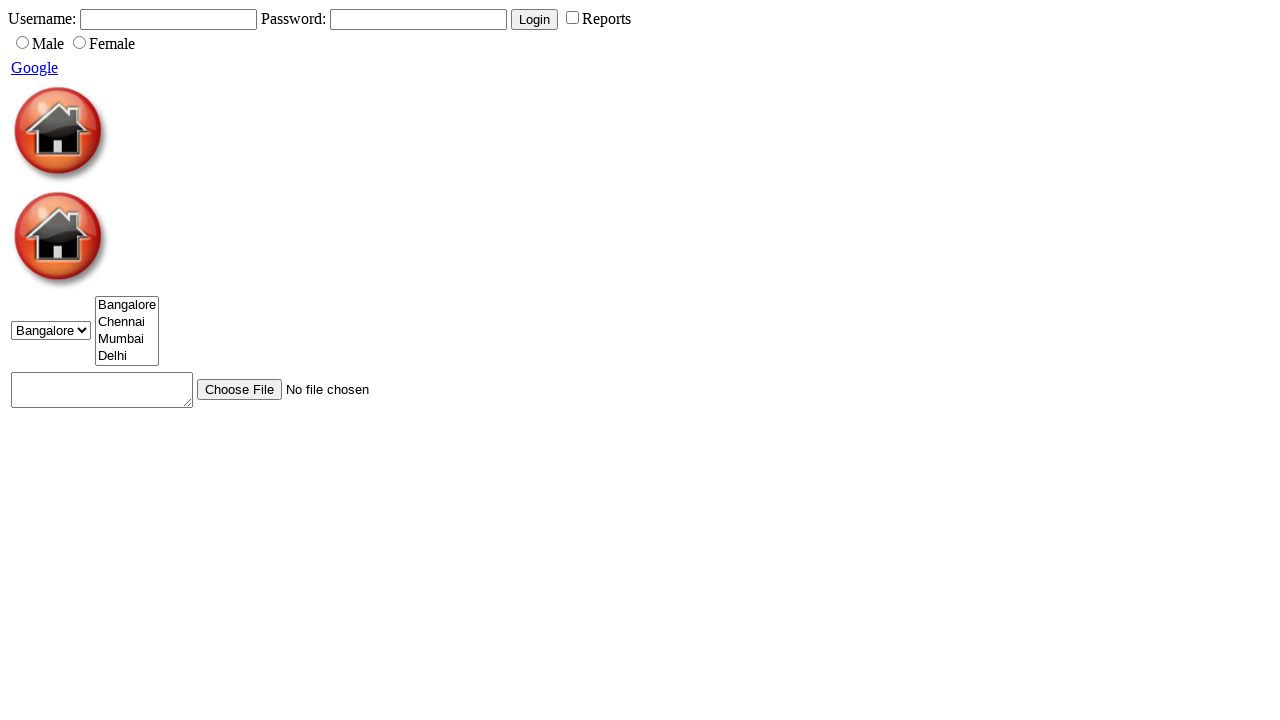

Waited for multi-select cities dropdown to be present
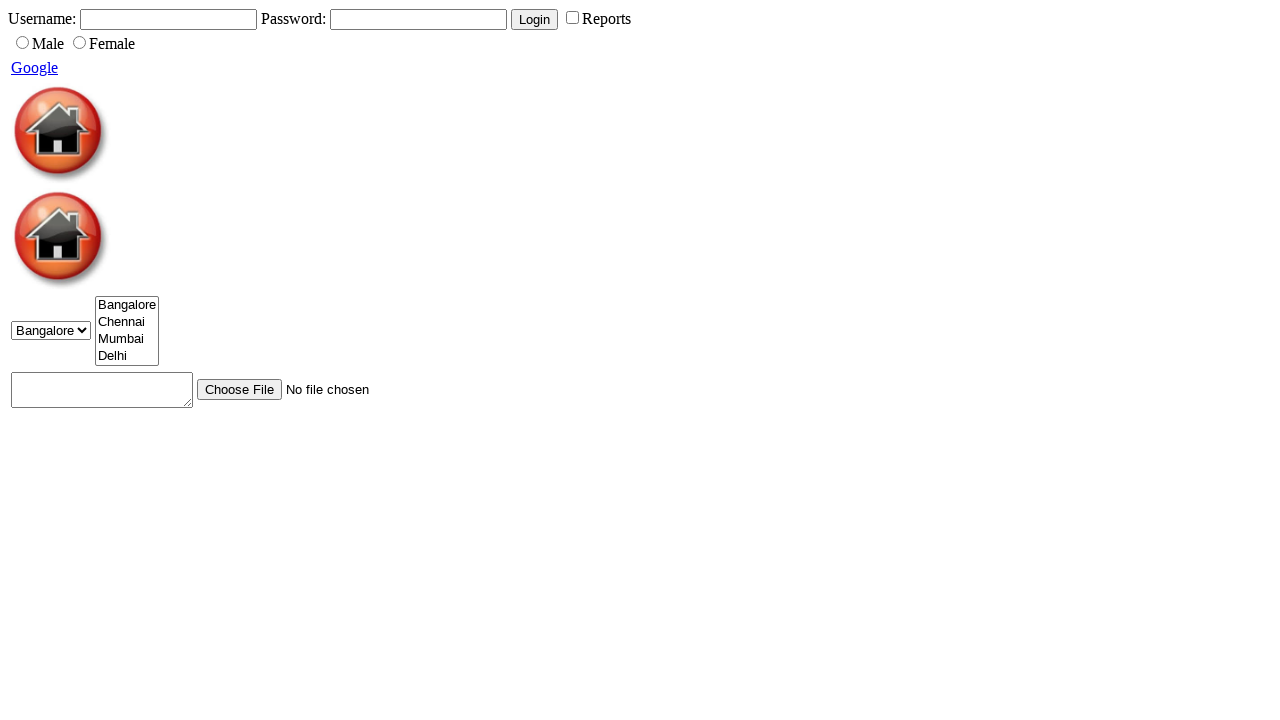

Selected city by index 2 (3rd option) on #cities
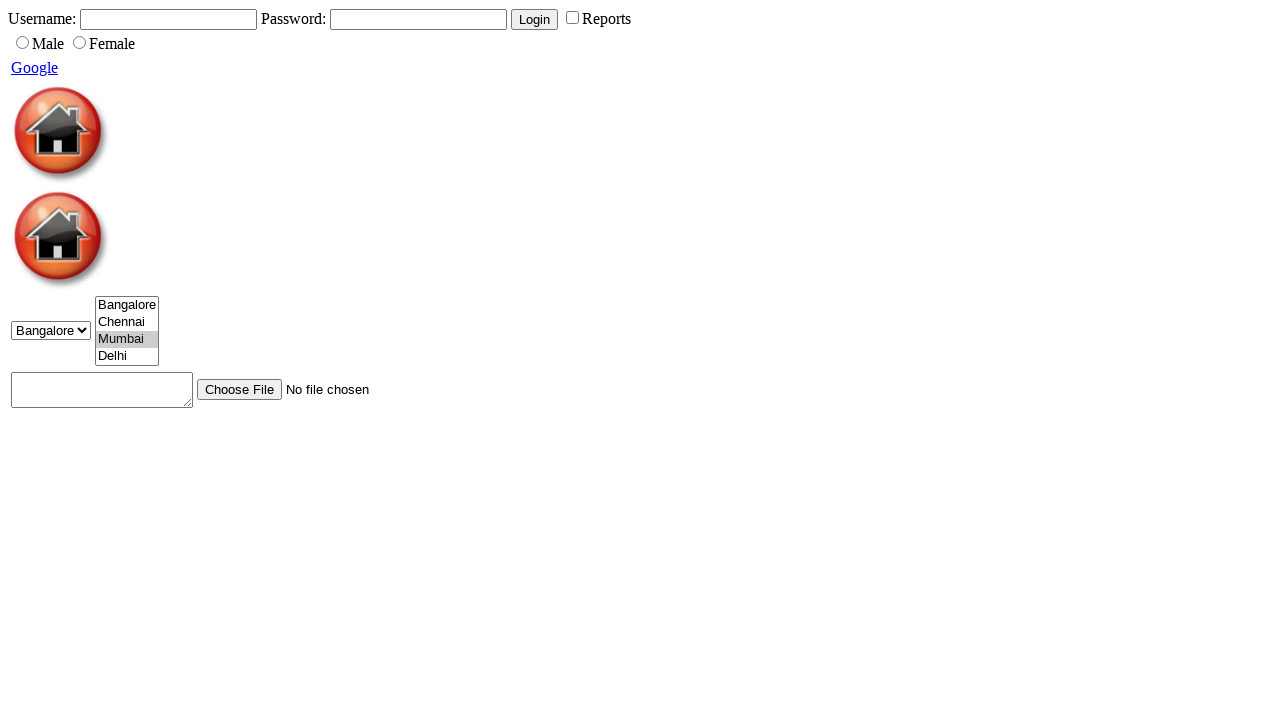

Selected city by value '4' on #cities
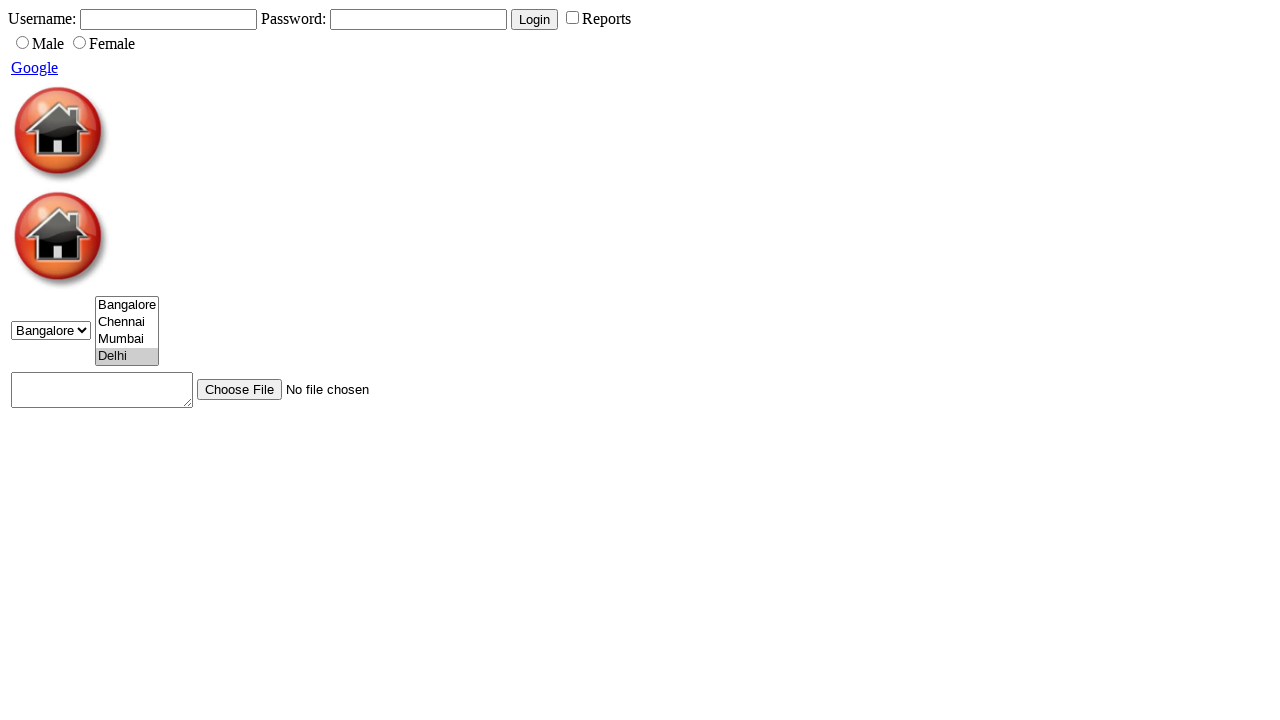

Selected city by visible text 'Chennai' on #cities
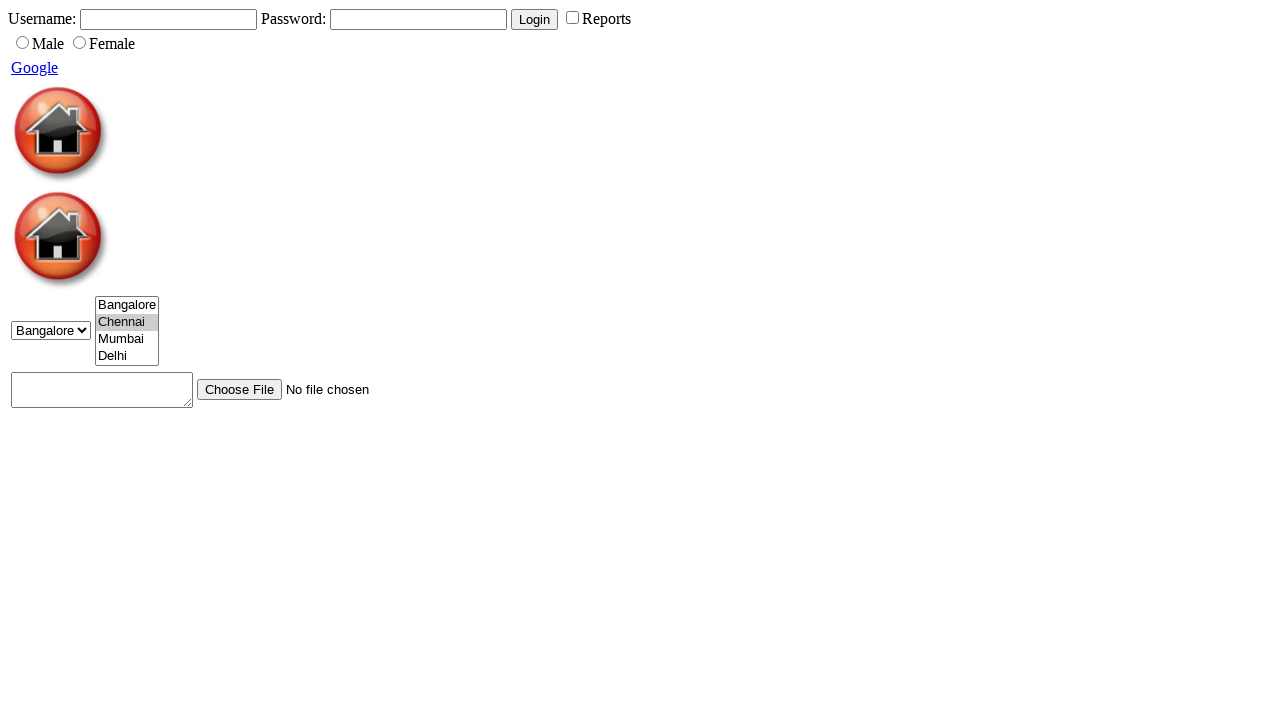

Located all checked options in multi-select dropdown
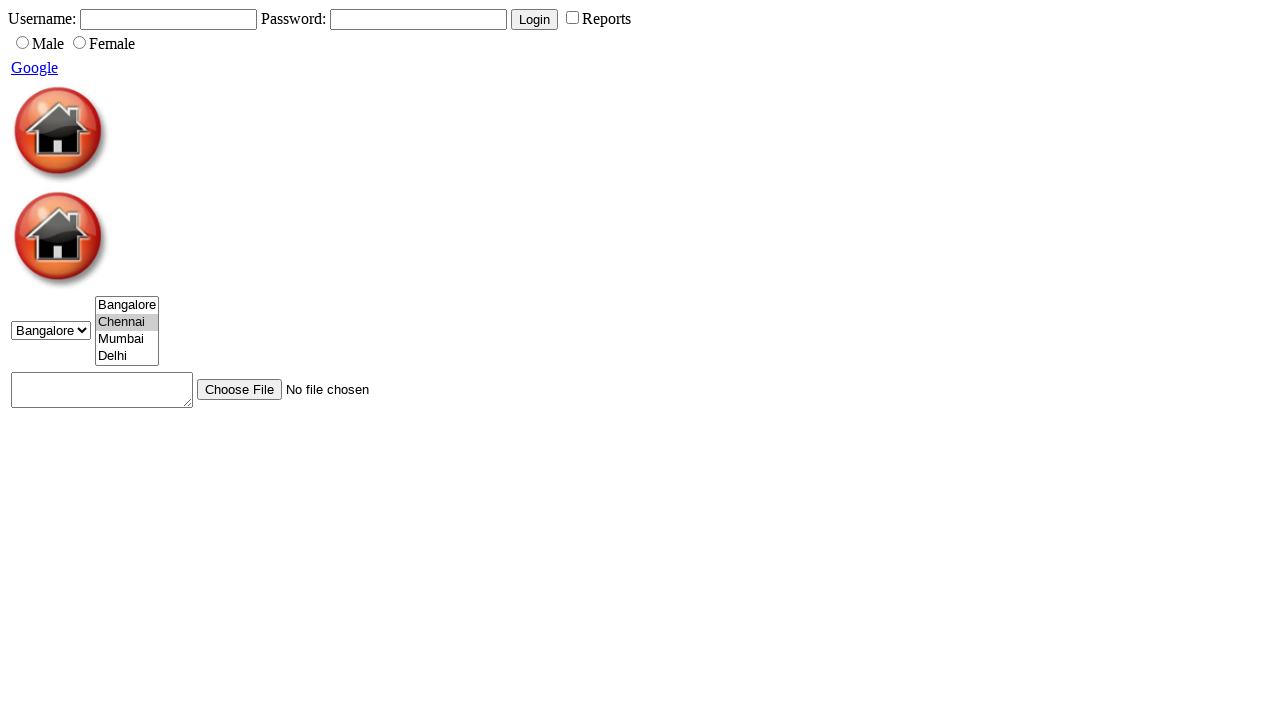

Verified first selected option is present
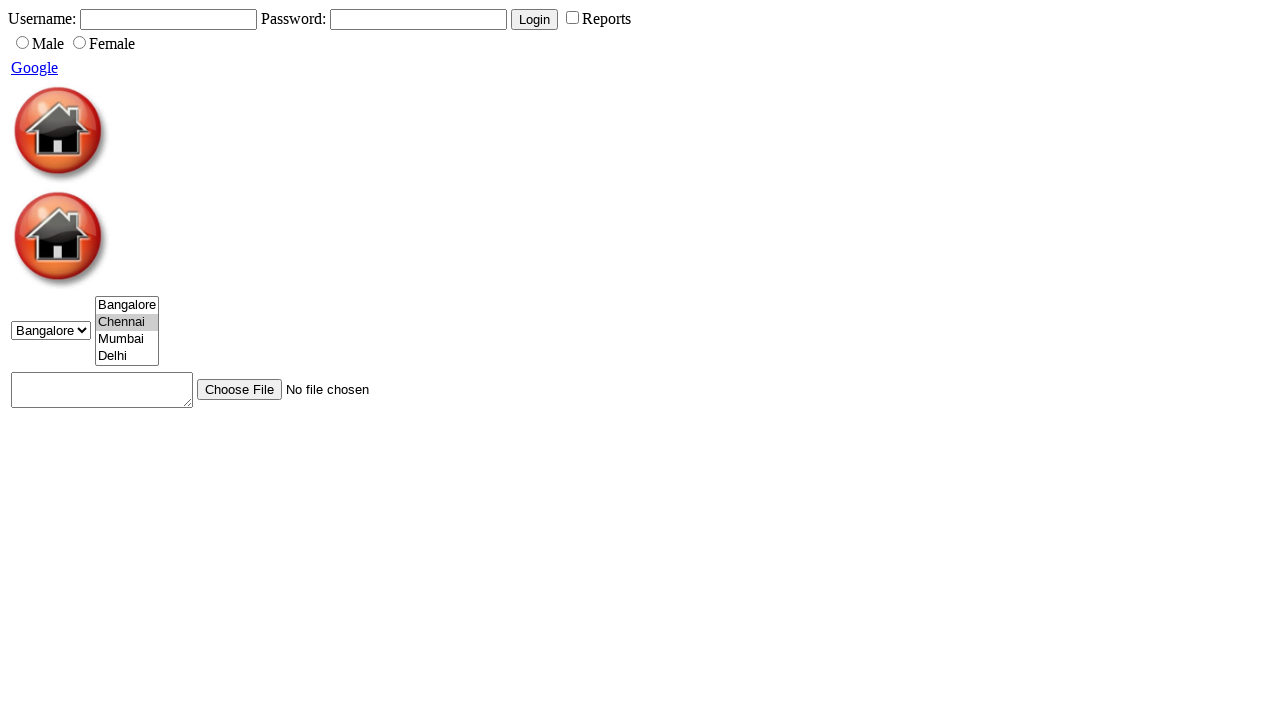

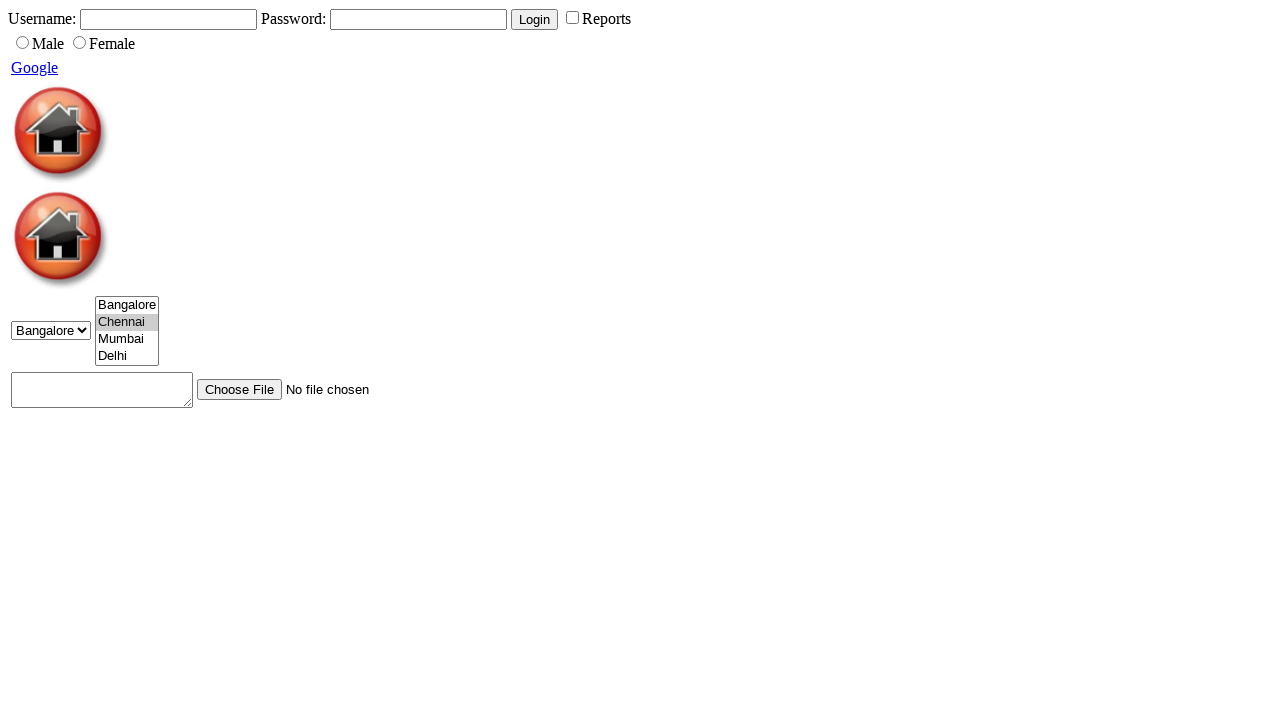